Tests network speed by navigating to fast.com and clicking on the speed progress indicator icon after the speed test completes

Starting URL: https://fast.com/

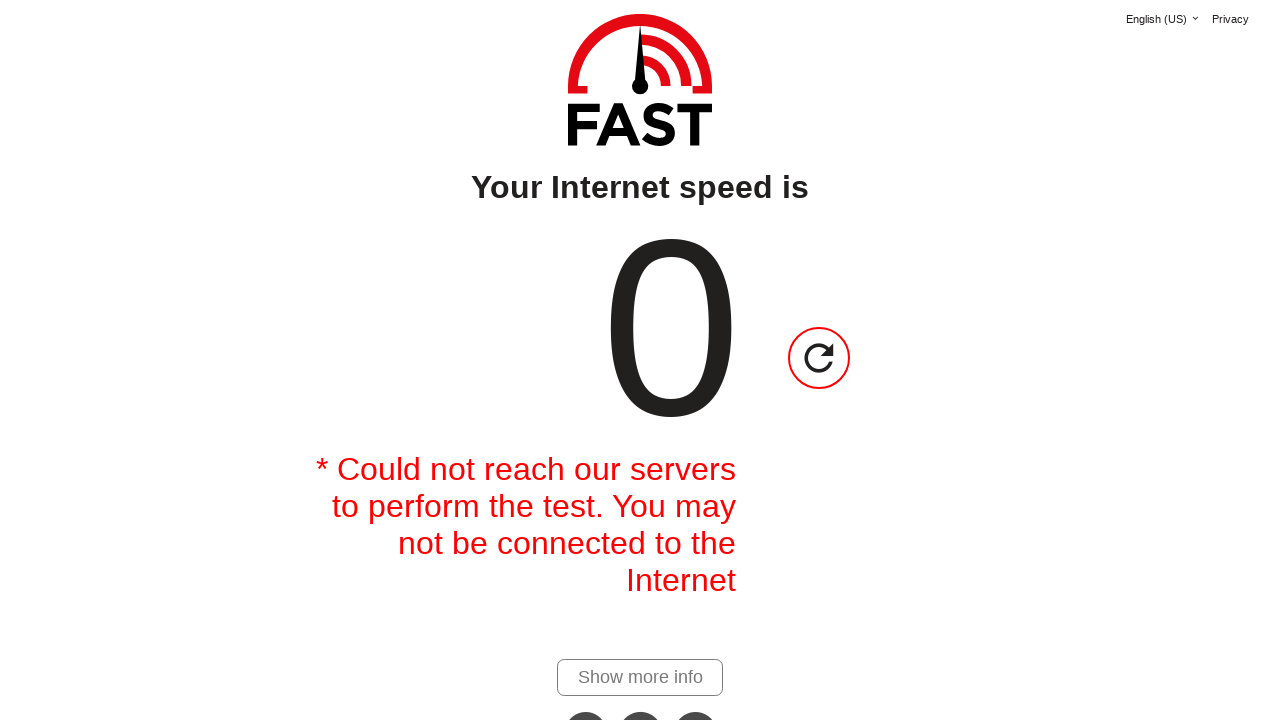

Speed test completed and speed value appeared
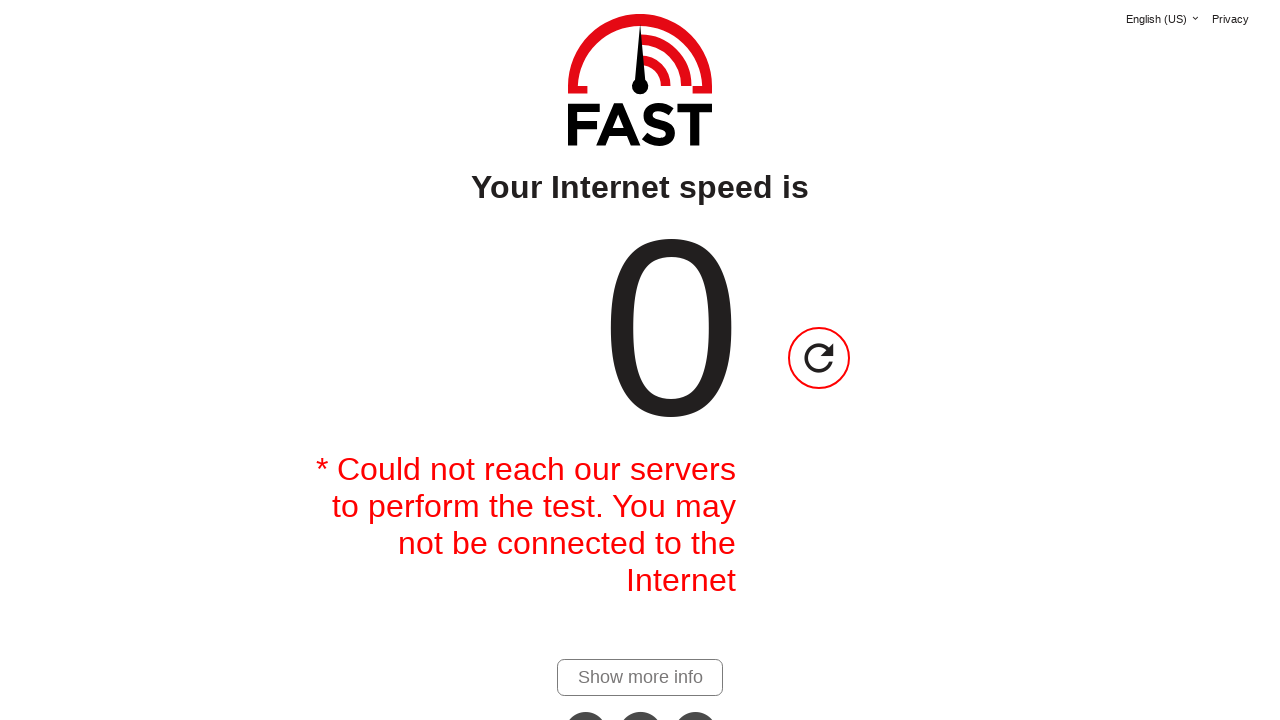

Clicked speed progress indicator icon at (819, 358) on span#speed-progress-indicator-icon
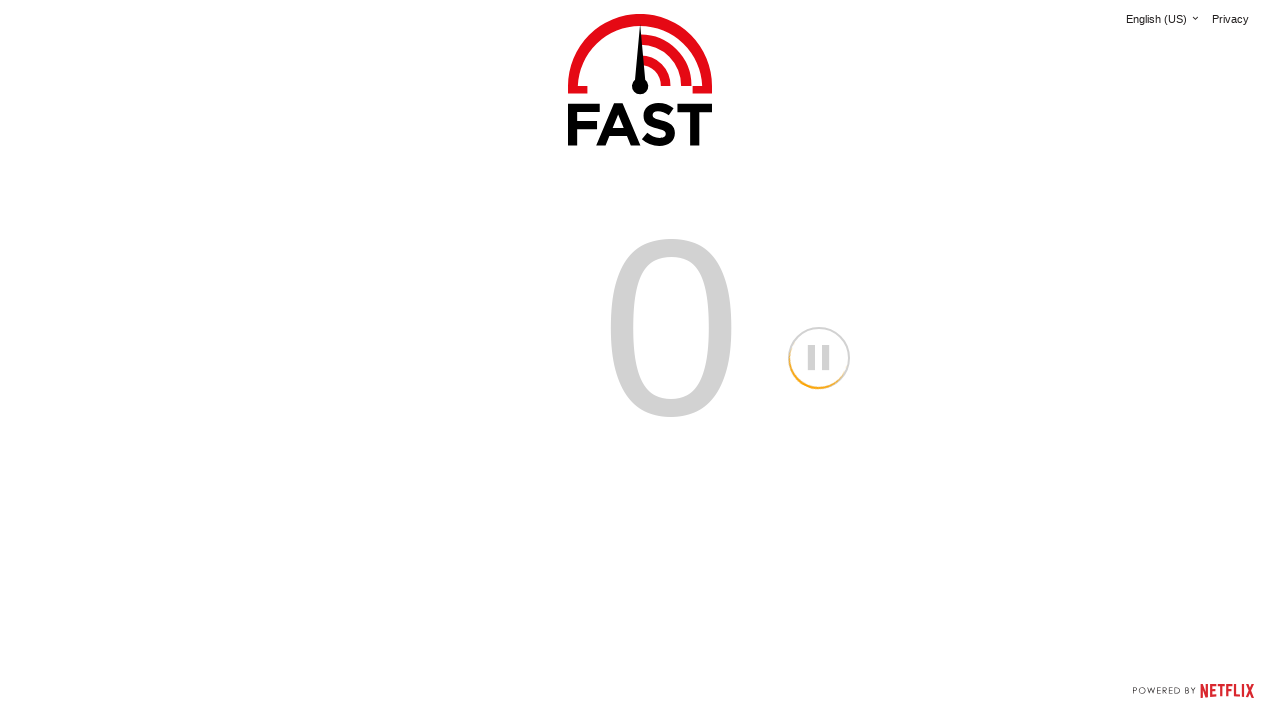

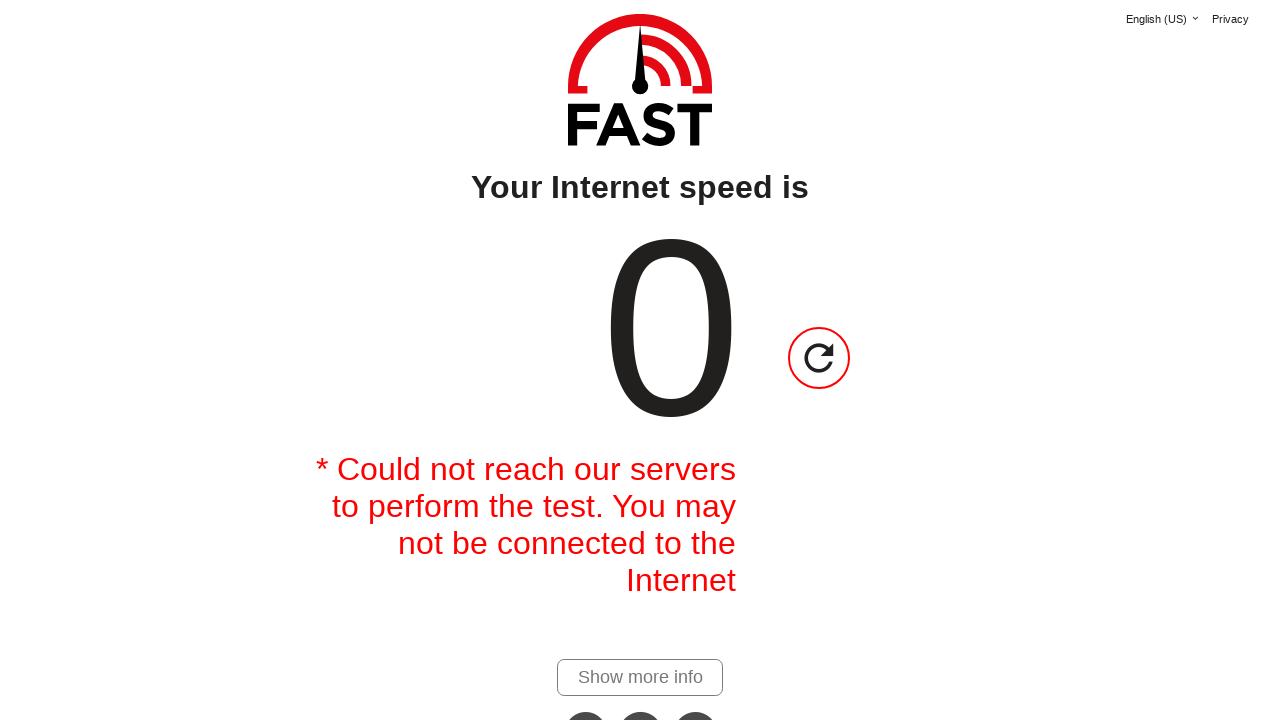